Tests JavaScript prompt alert handling by clicking a button that triggers a prompt, entering text into the prompt dialog, accepting it, and verifying the result message is displayed.

Starting URL: https://demoqa.com/alerts

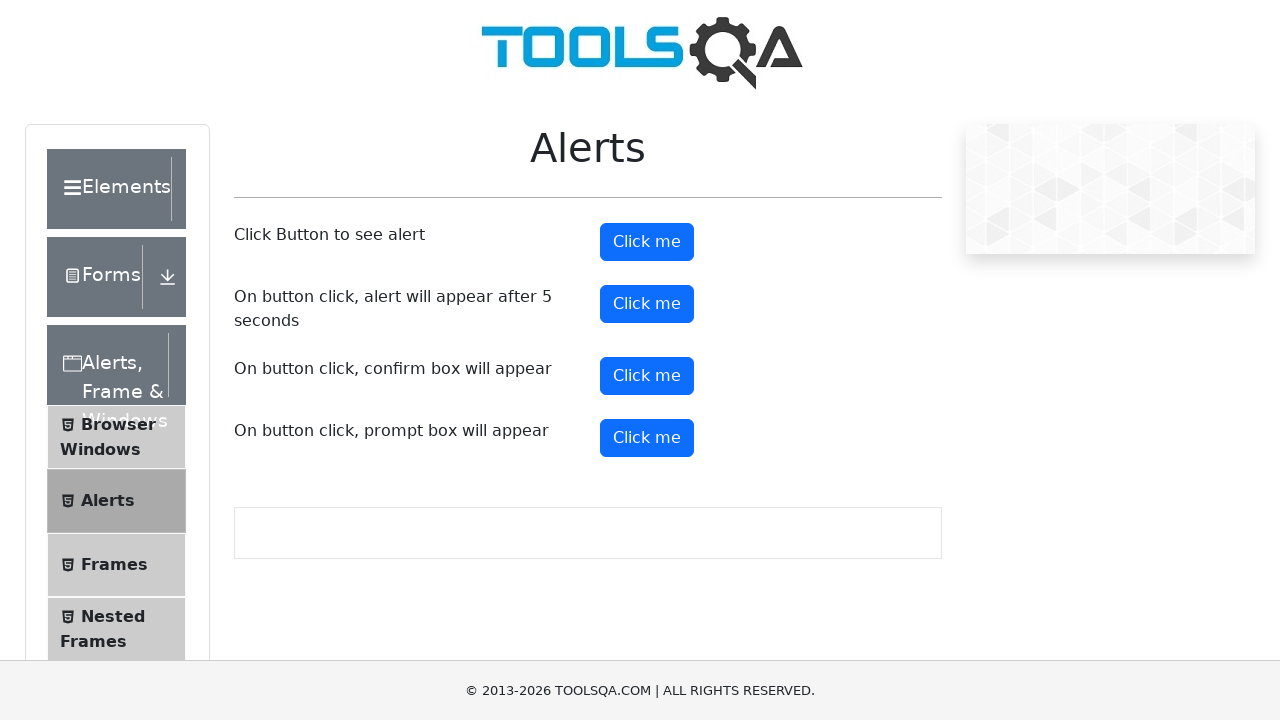

Set up dialog handler for prompt alert
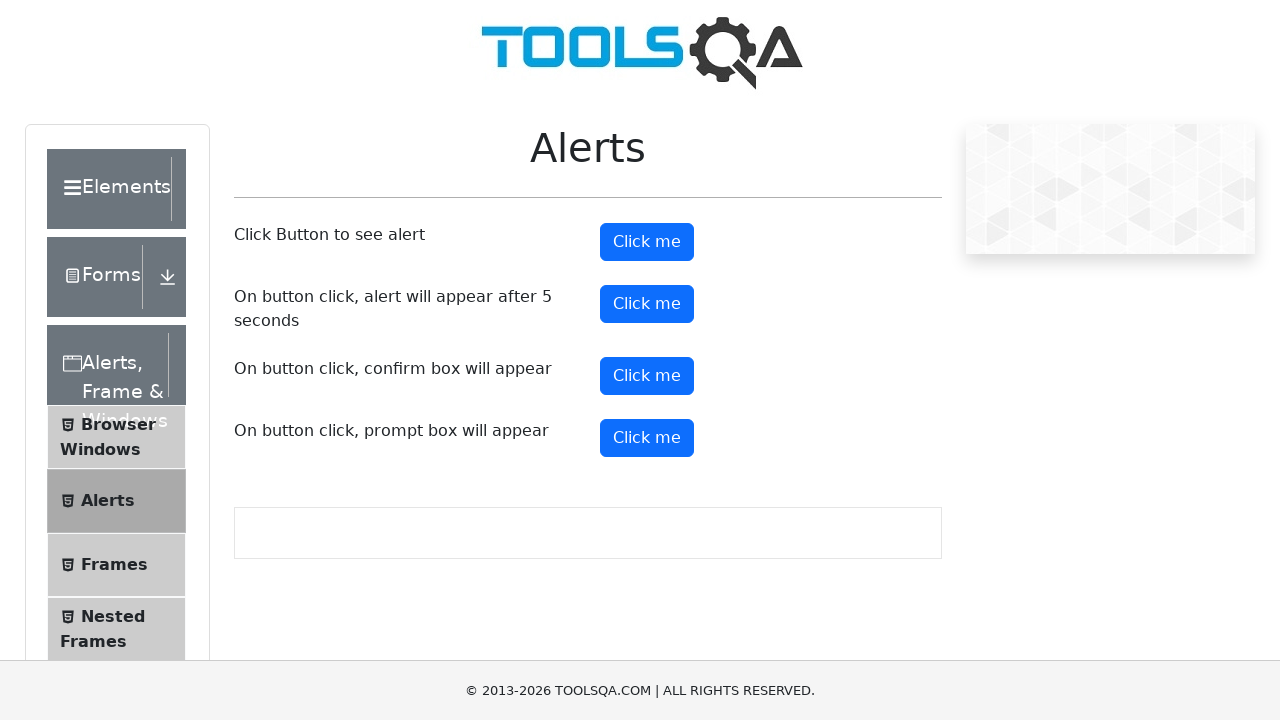

Clicked prompt button to trigger alert at (647, 438) on #promtButton
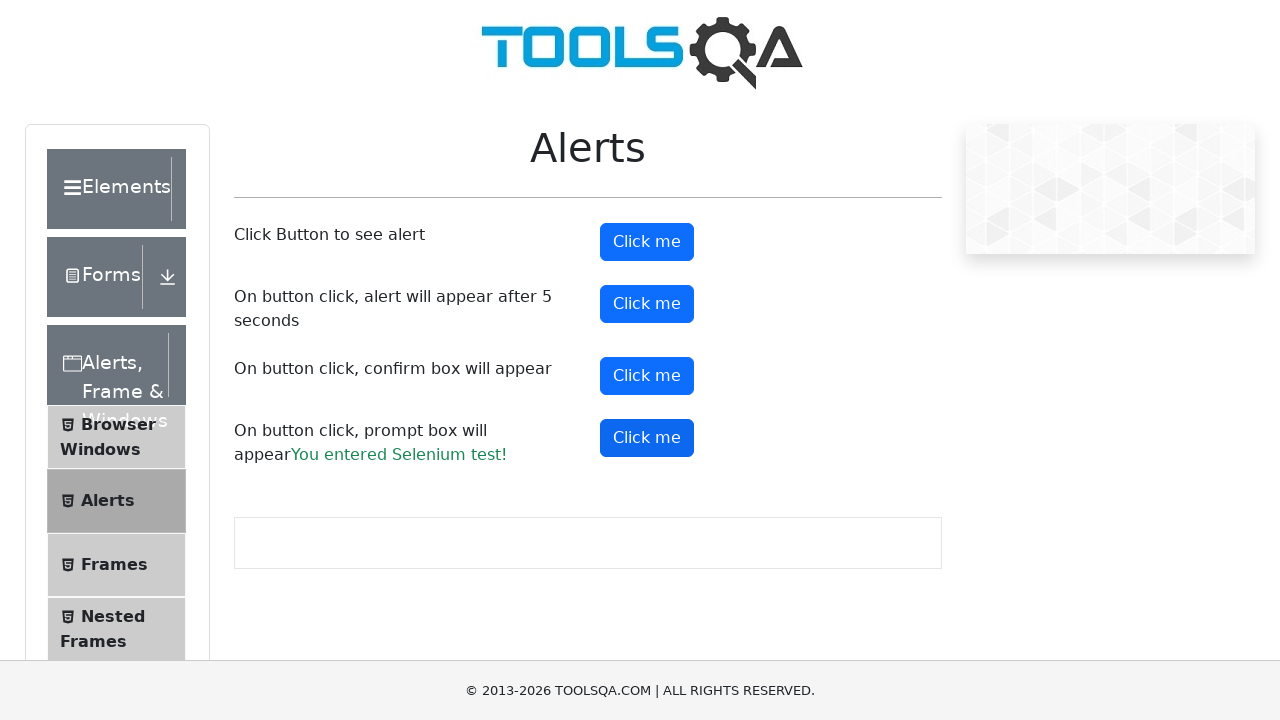

Prompt result element loaded
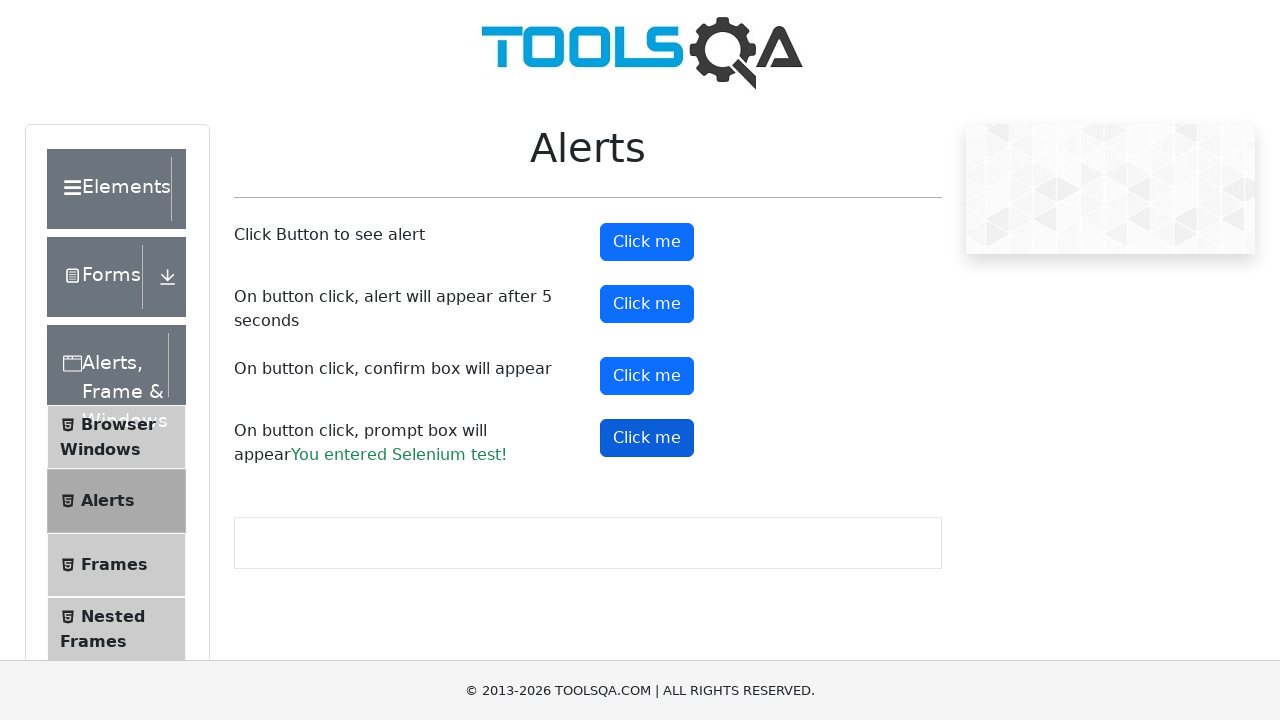

Retrieved prompt result text content
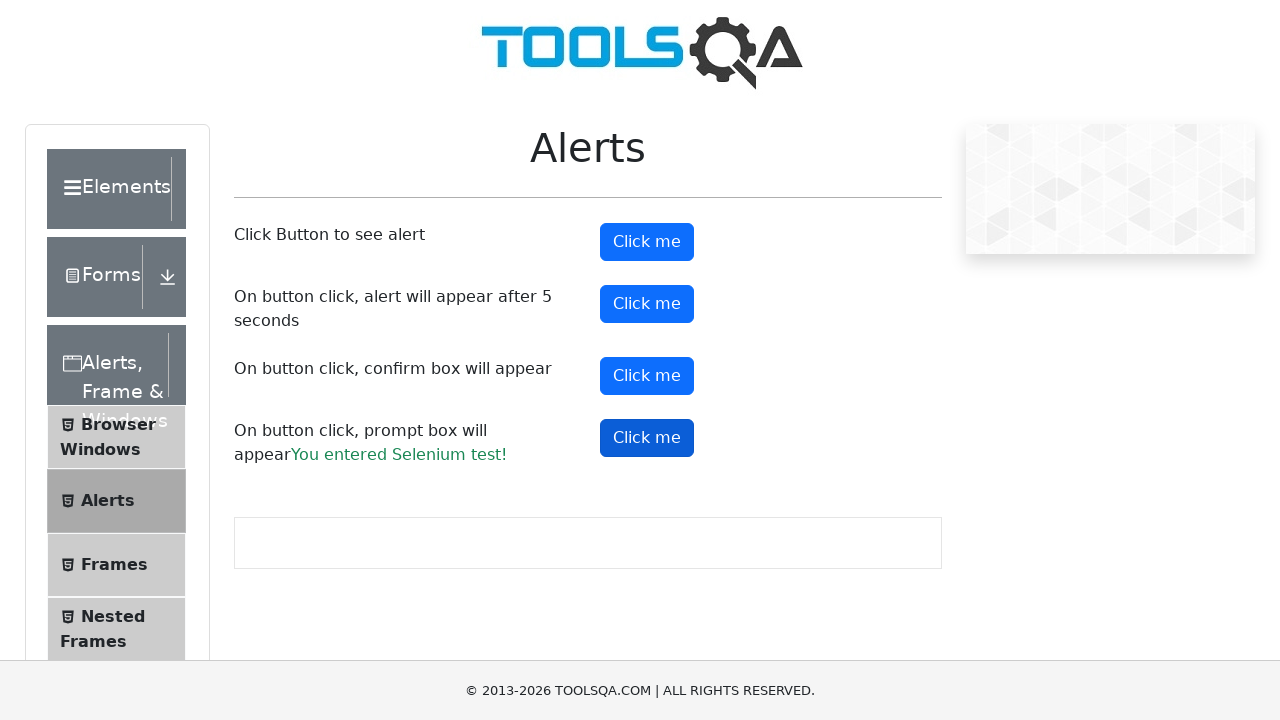

Verified result contains 'Selenium test!' text
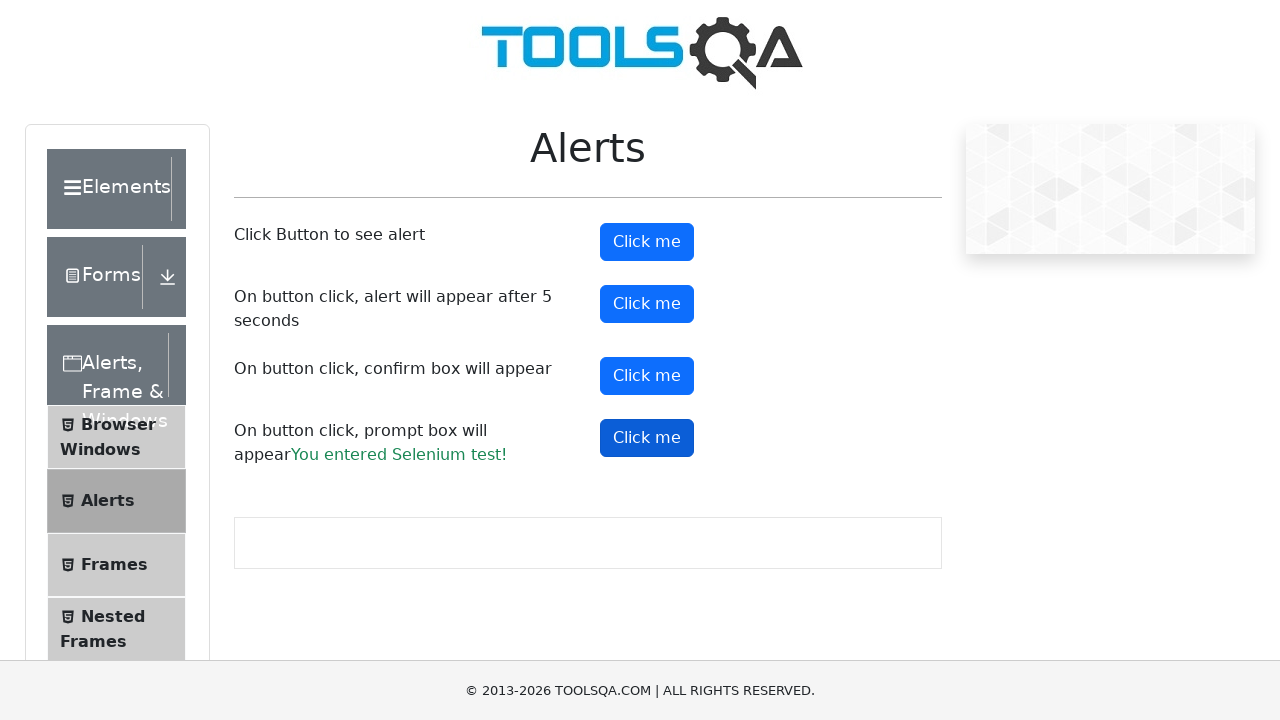

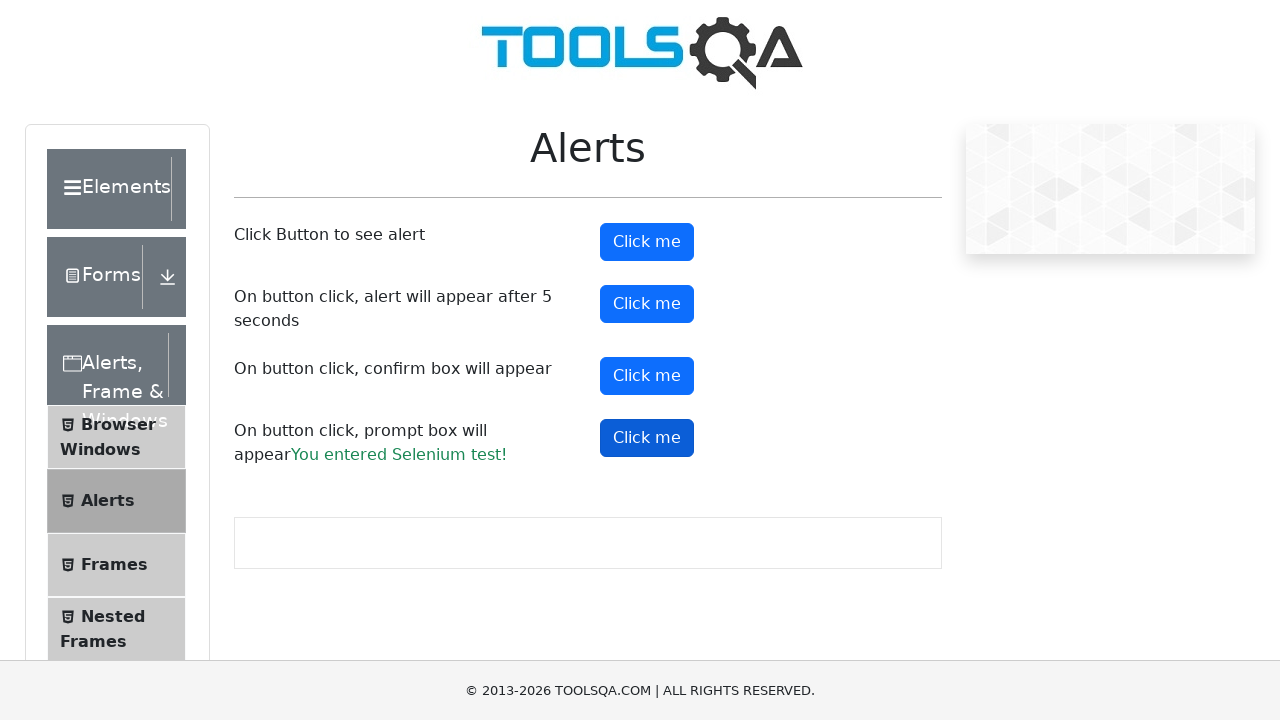